Tests the My Account dropdown menu functionality by hovering over the account menu, clicking the login option, and verifying that the login page loads with both returning customer and new customer sections visible.

Starting URL: https://ecommerce-playground.lambdatest.io/

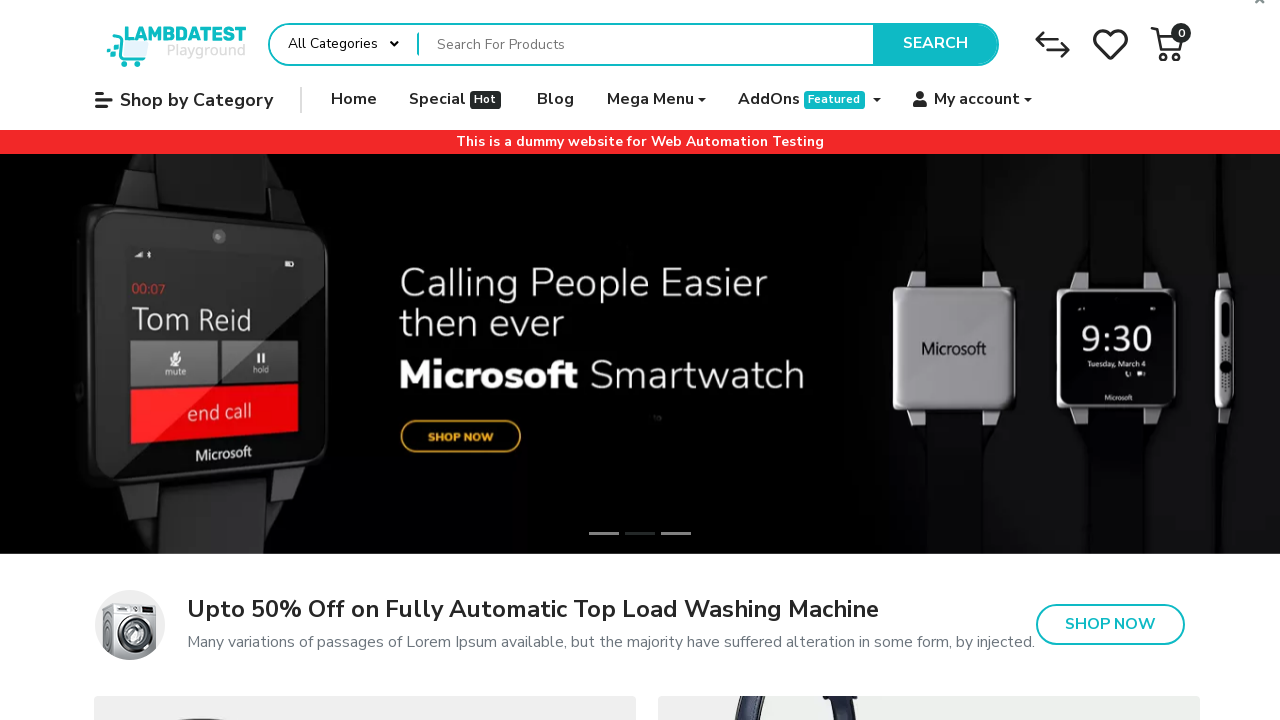

Hovered over My Account menu item at (973, 100) on #widget-navbar-217834 > ul > li:nth-child(6)
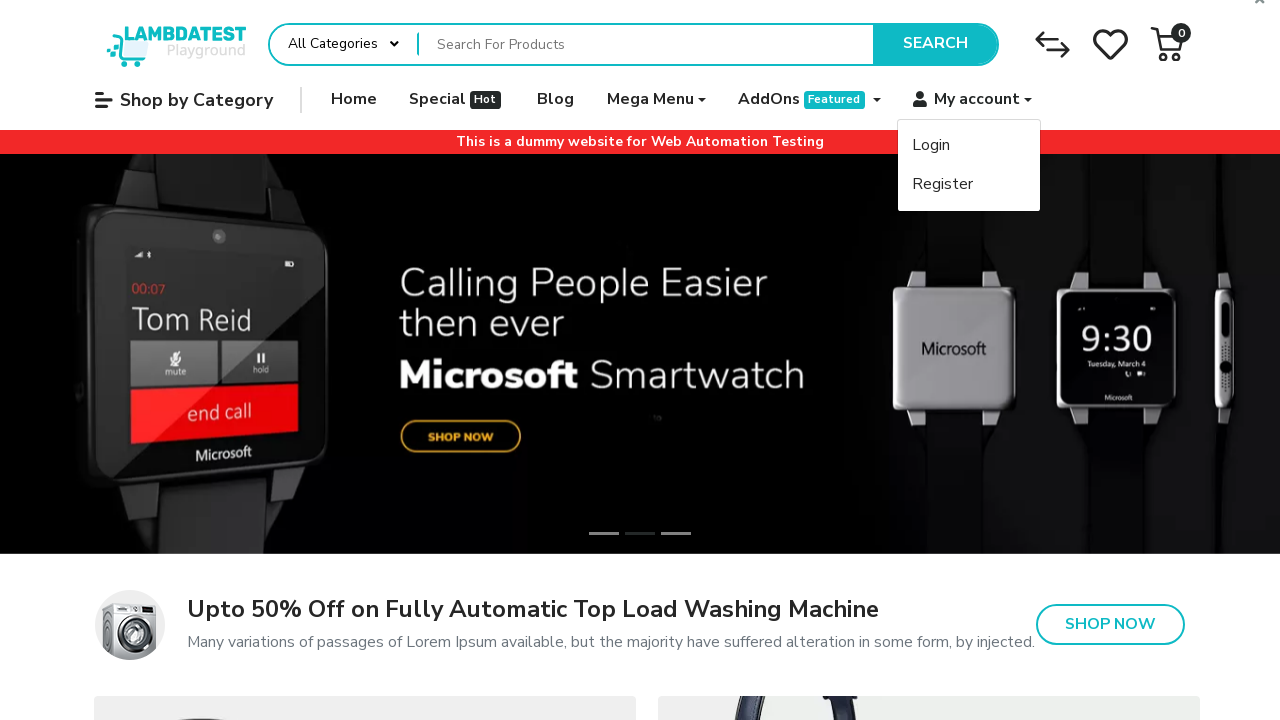

Login dropdown option became visible
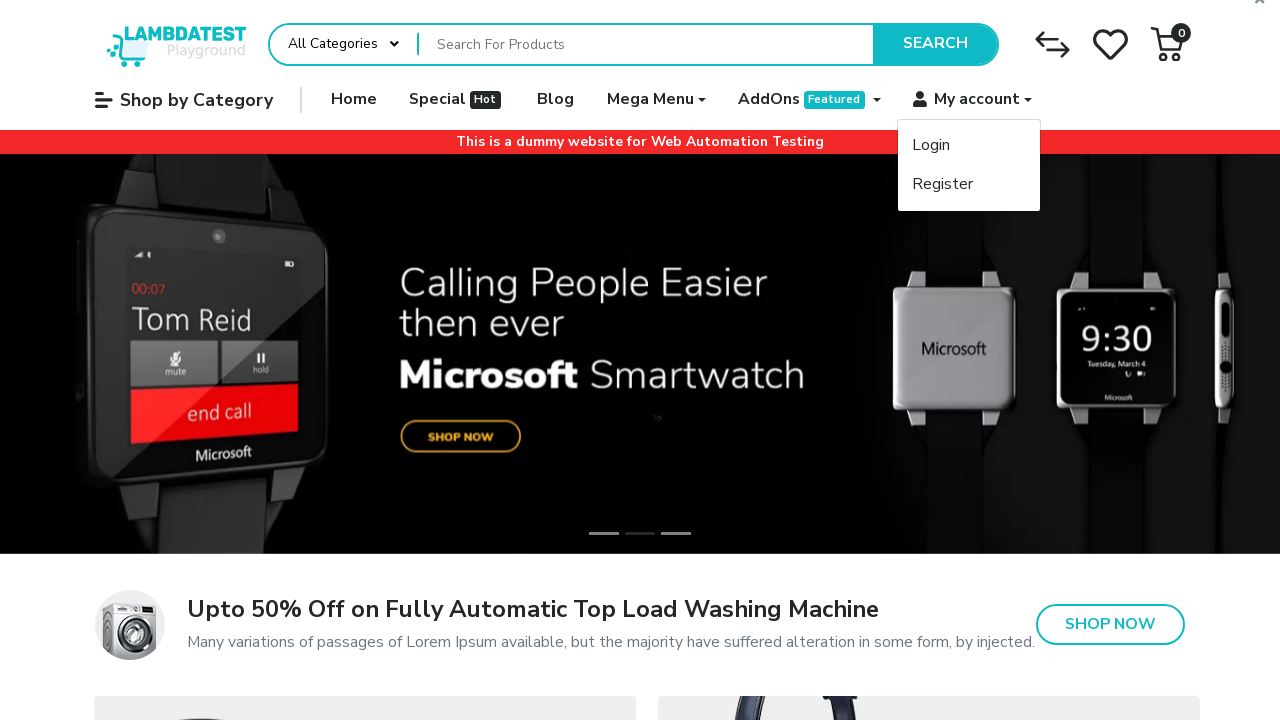

Clicked on login option in My Account dropdown at (969, 146) on #widget-navbar-217834 > ul > li:nth-child(6) > ul > li:nth-child(1) > a
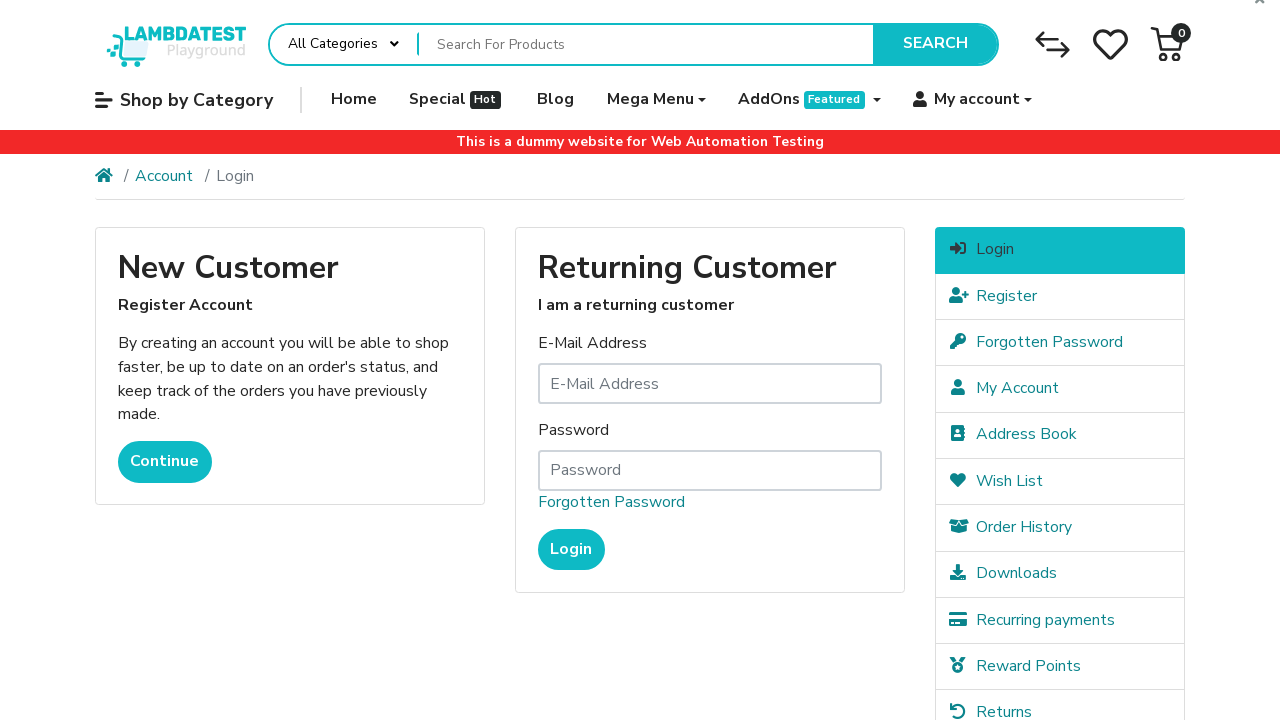

Navigated to login page
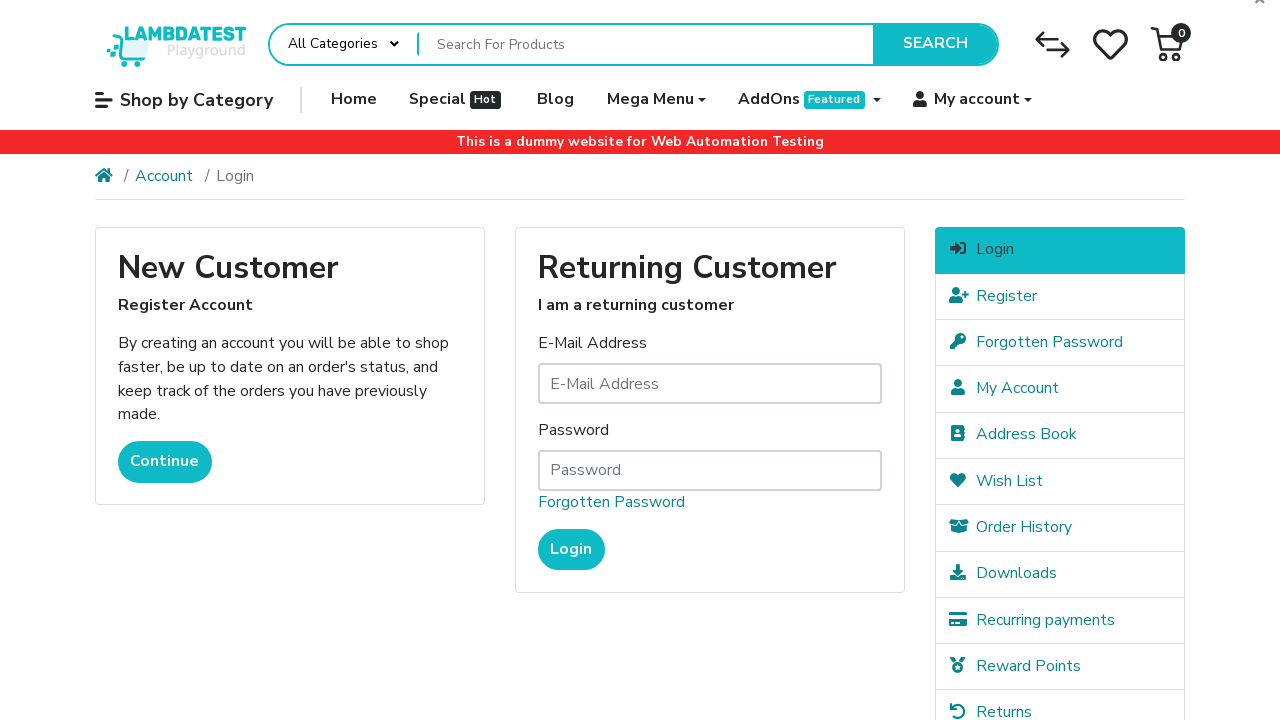

Verified returning customer login section is visible
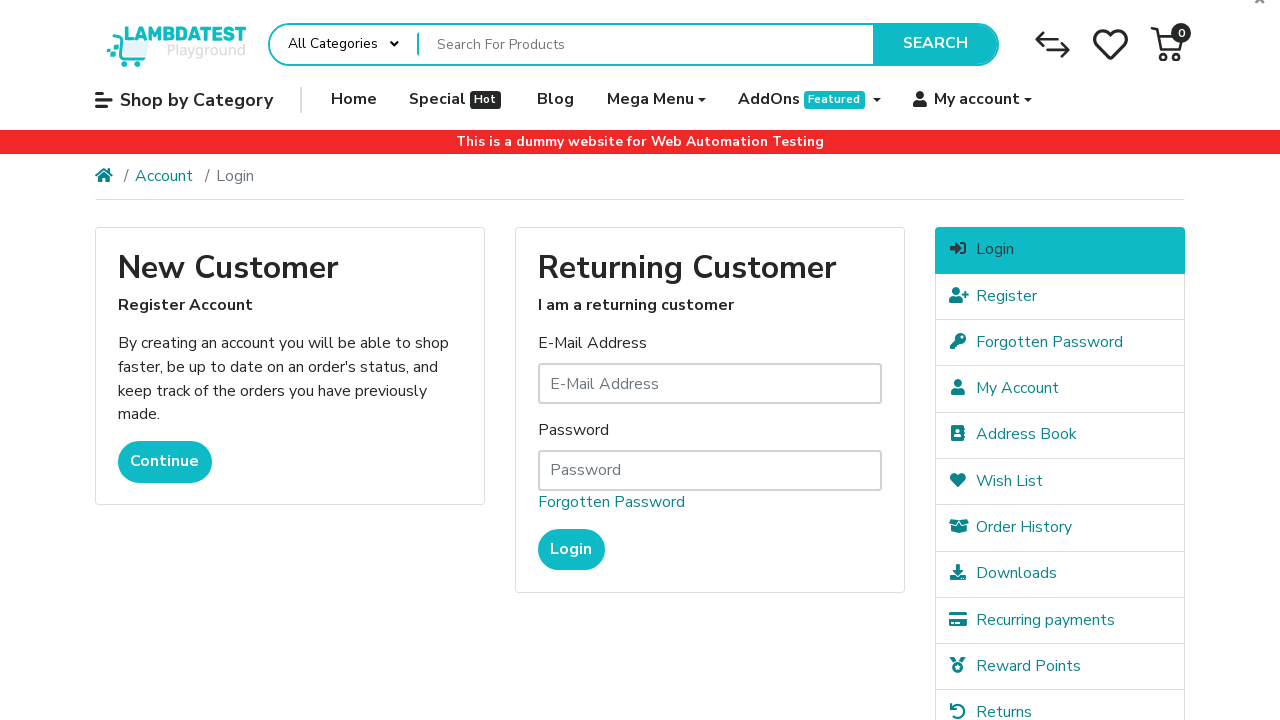

Verified new customer registration section is visible
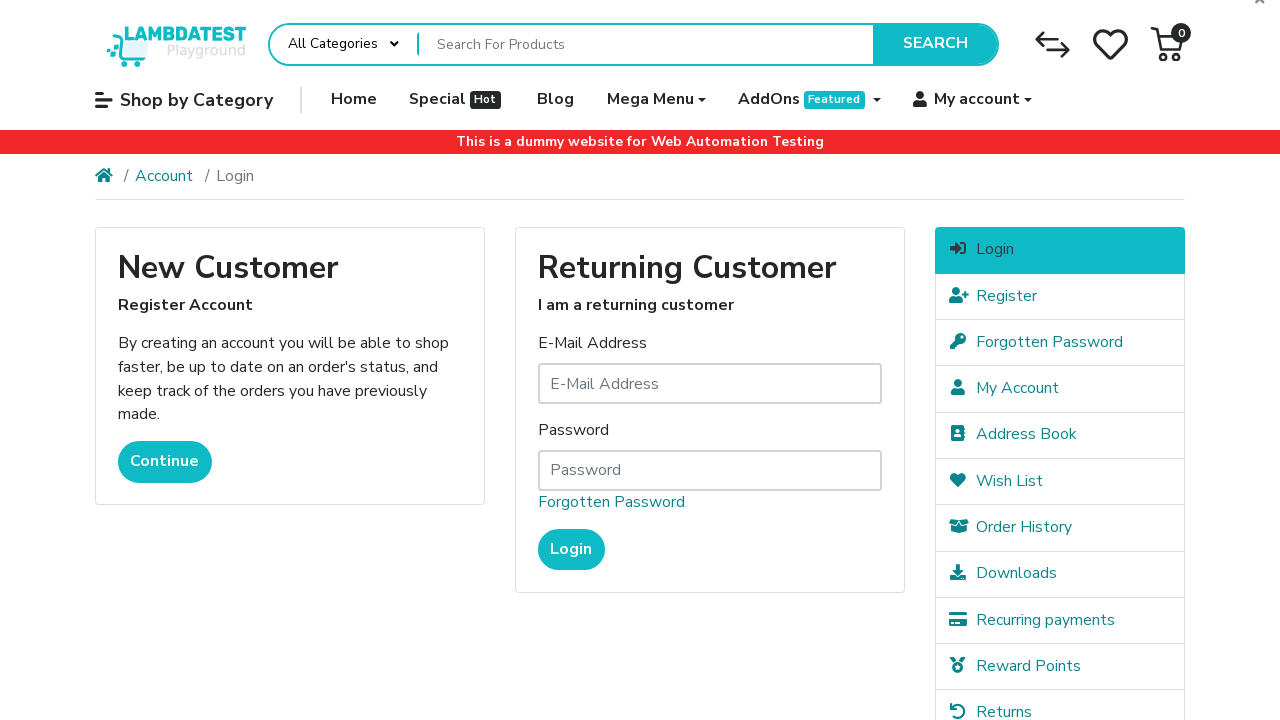

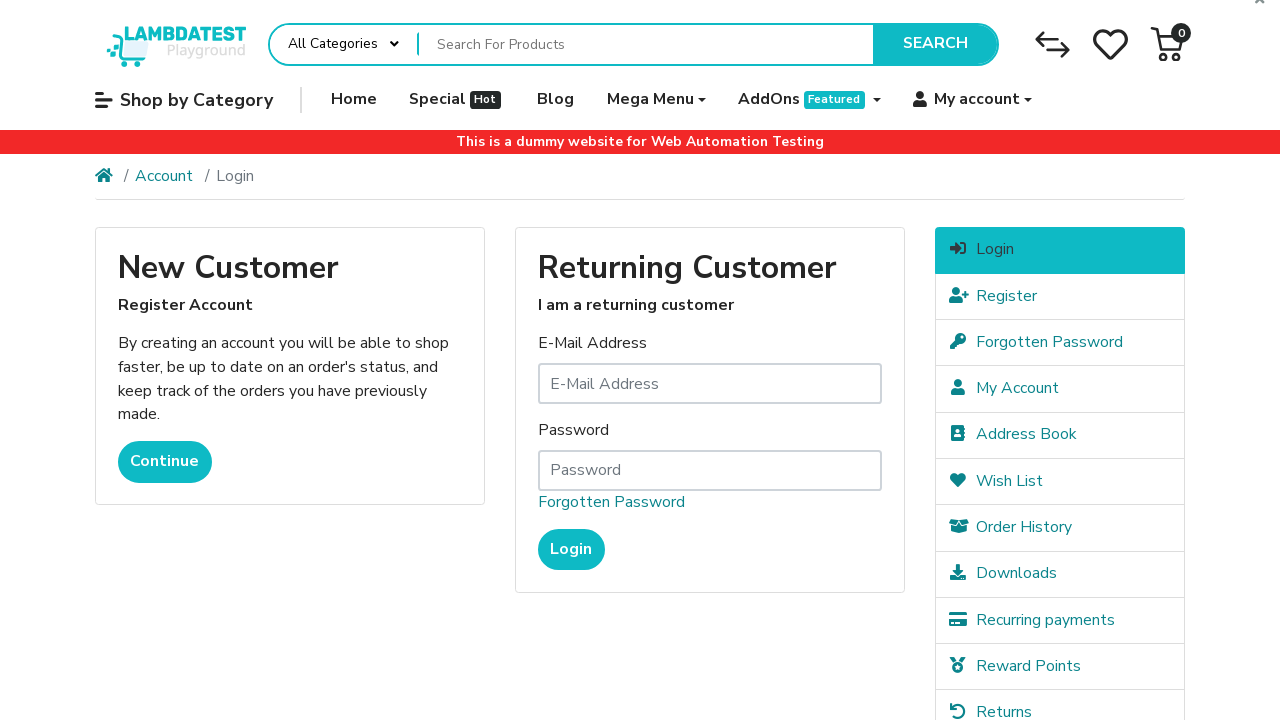